Tests that the currently applied filter is highlighted with selected class

Starting URL: https://demo.playwright.dev/todomvc

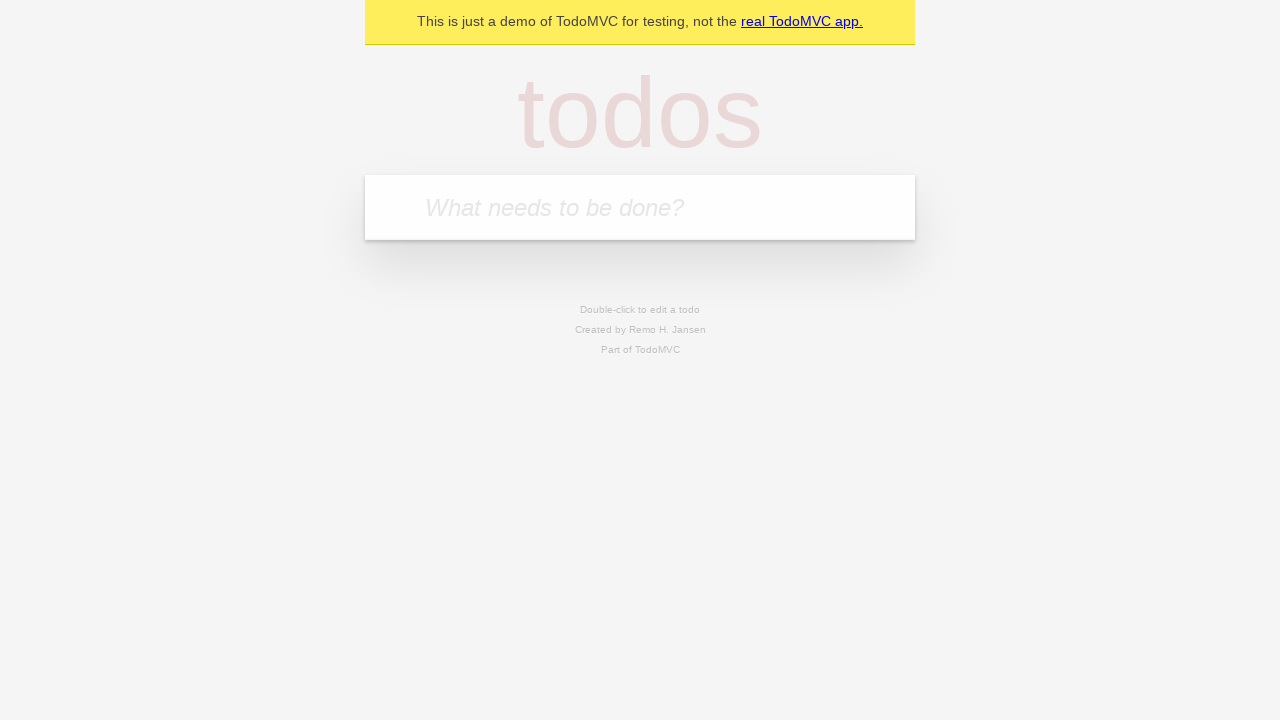

Filled todo input with 'buy some cheese' on internal:attr=[placeholder="What needs to be done?"i]
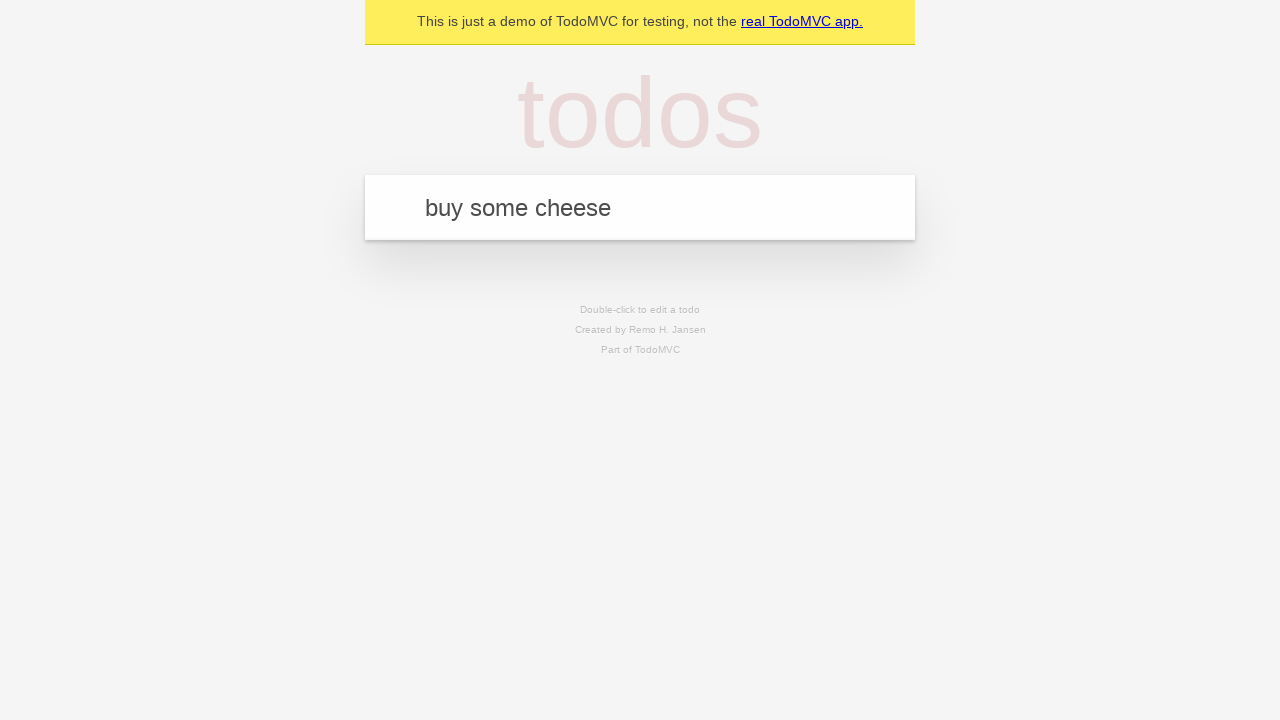

Pressed Enter to create todo 'buy some cheese' on internal:attr=[placeholder="What needs to be done?"i]
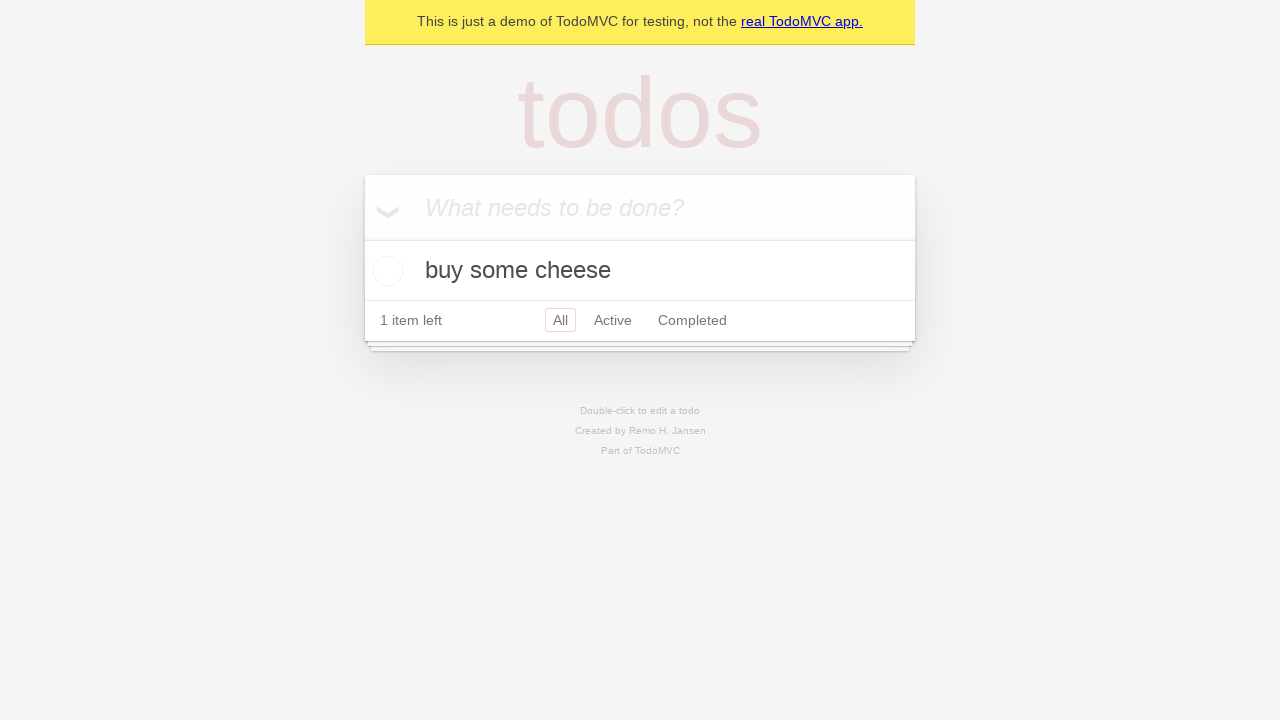

Filled todo input with 'feed the cat' on internal:attr=[placeholder="What needs to be done?"i]
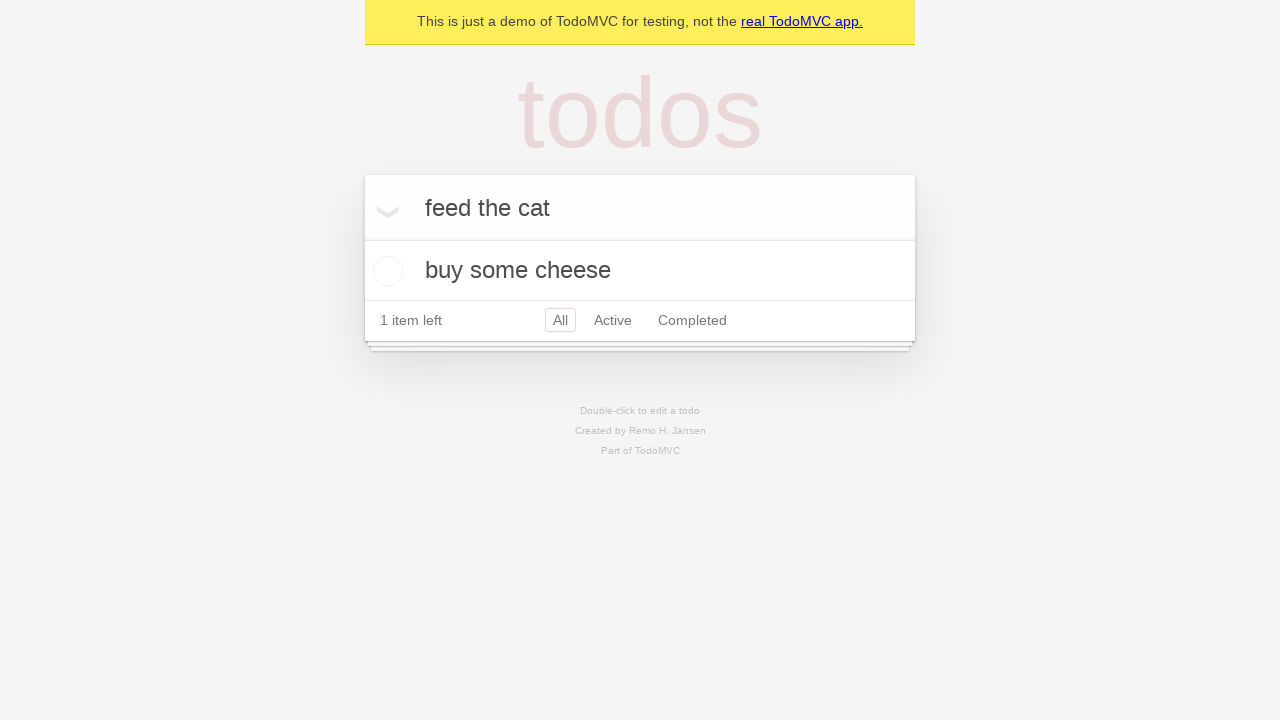

Pressed Enter to create todo 'feed the cat' on internal:attr=[placeholder="What needs to be done?"i]
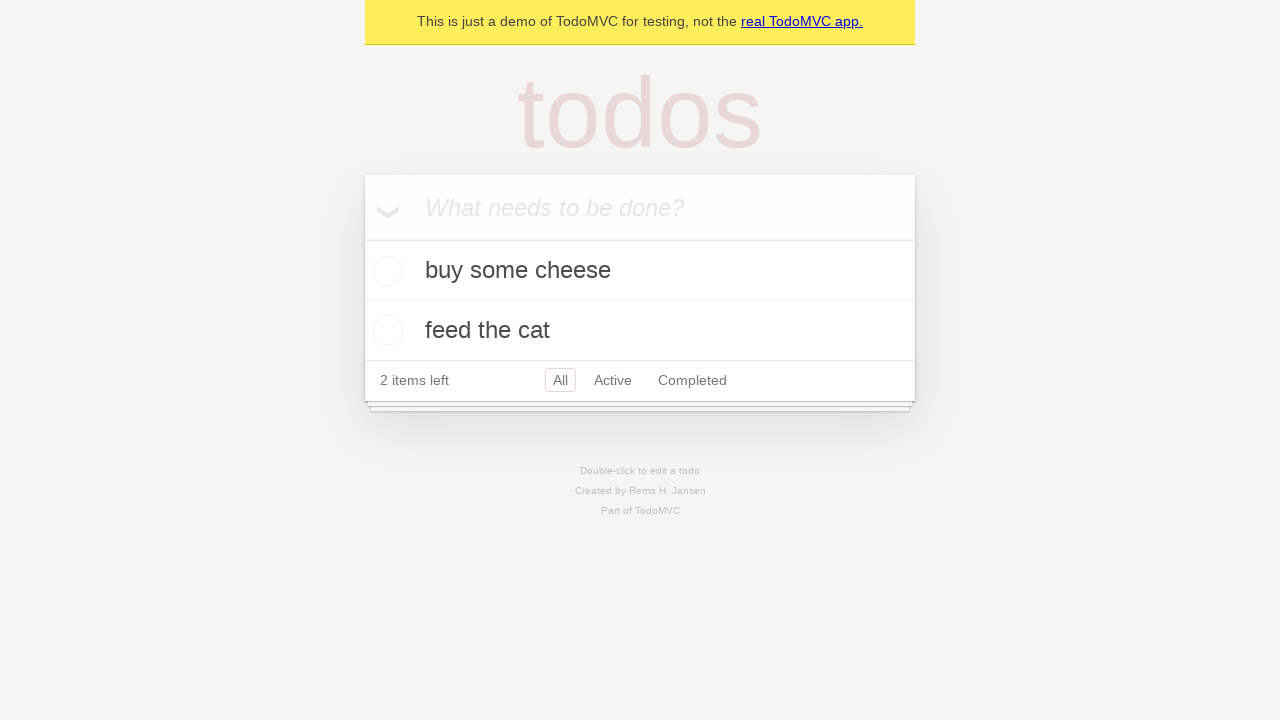

Filled todo input with 'book a doctors appointment' on internal:attr=[placeholder="What needs to be done?"i]
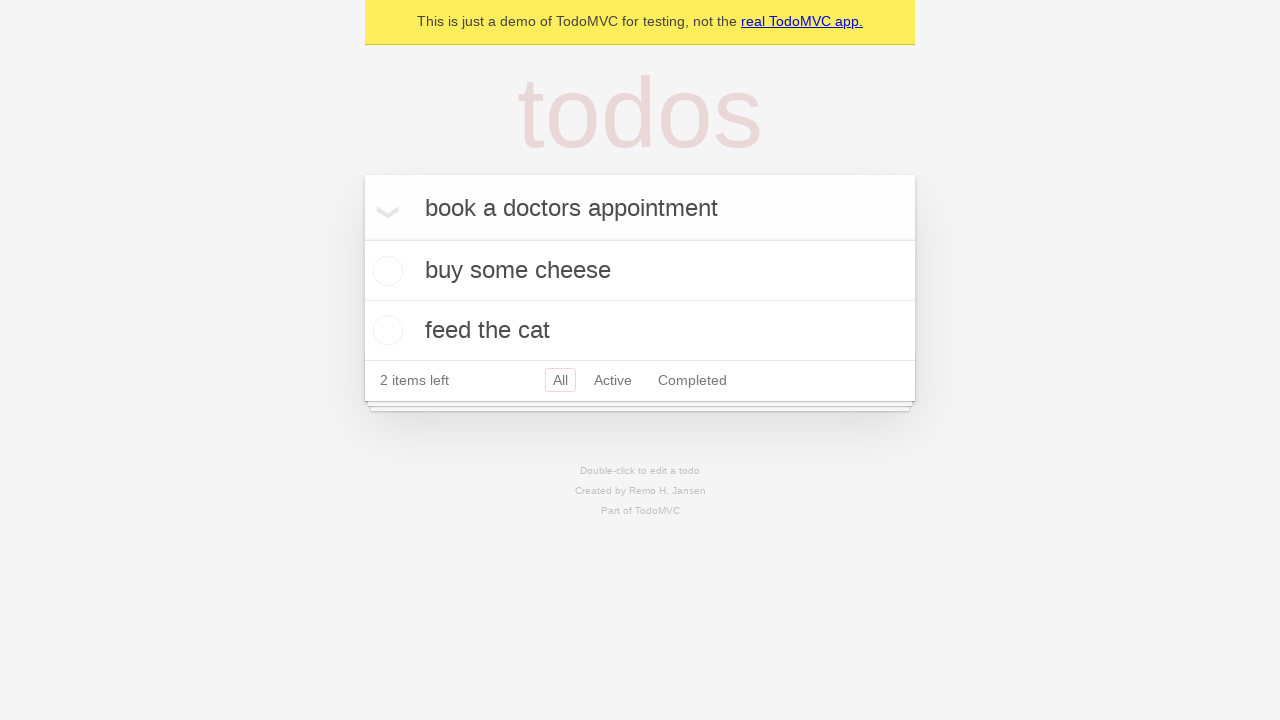

Pressed Enter to create todo 'book a doctors appointment' on internal:attr=[placeholder="What needs to be done?"i]
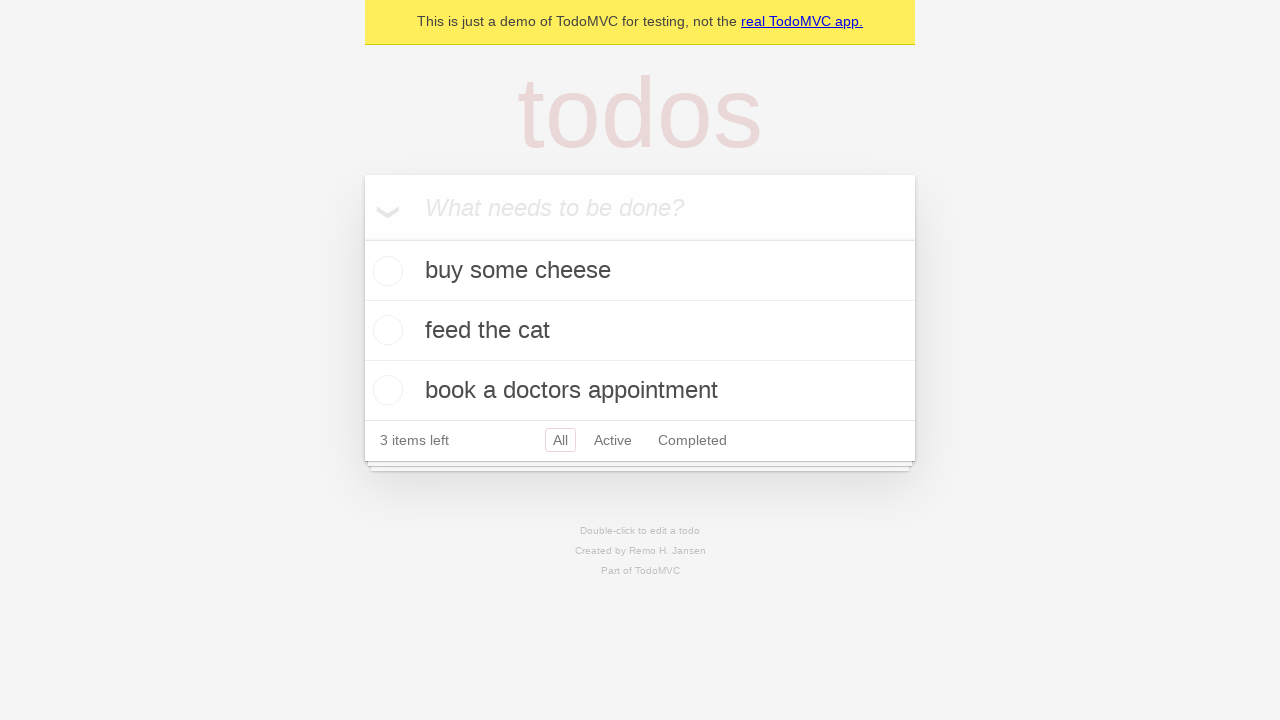

Clicked Active filter link at (613, 440) on internal:role=link[name="Active"i]
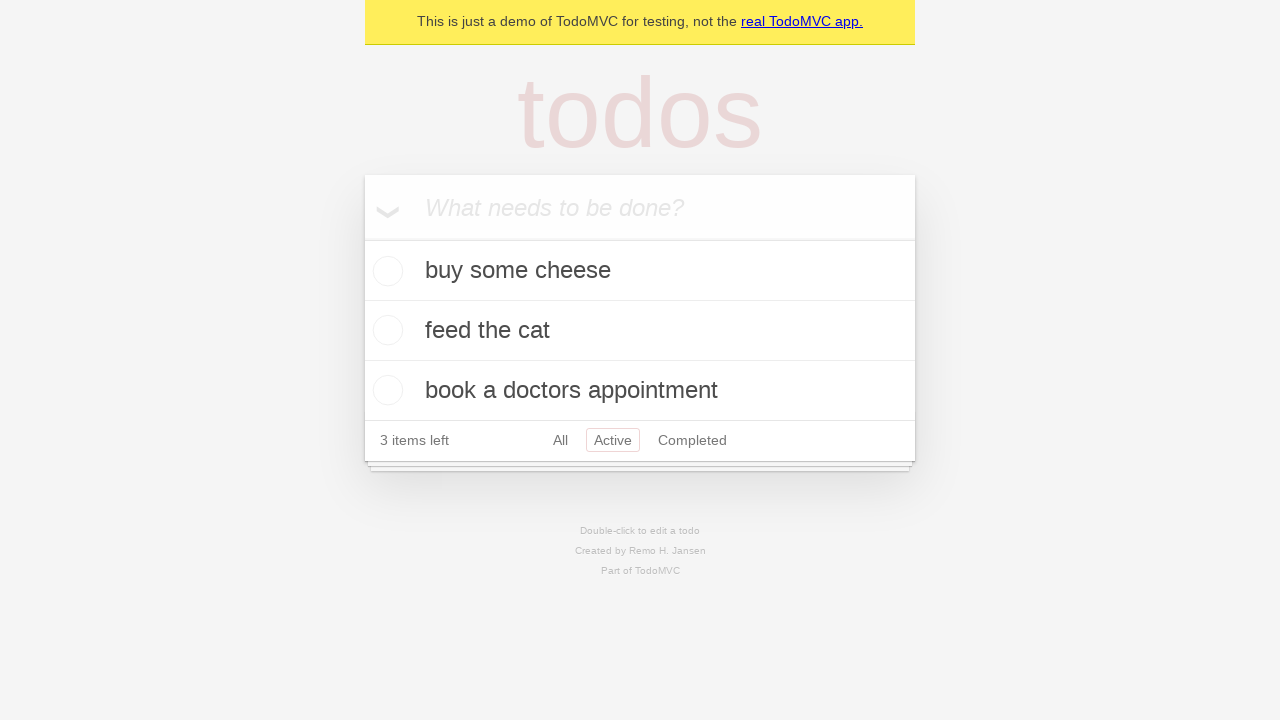

Clicked Completed filter link to verify it highlights as the currently applied filter at (692, 440) on internal:role=link[name="Completed"i]
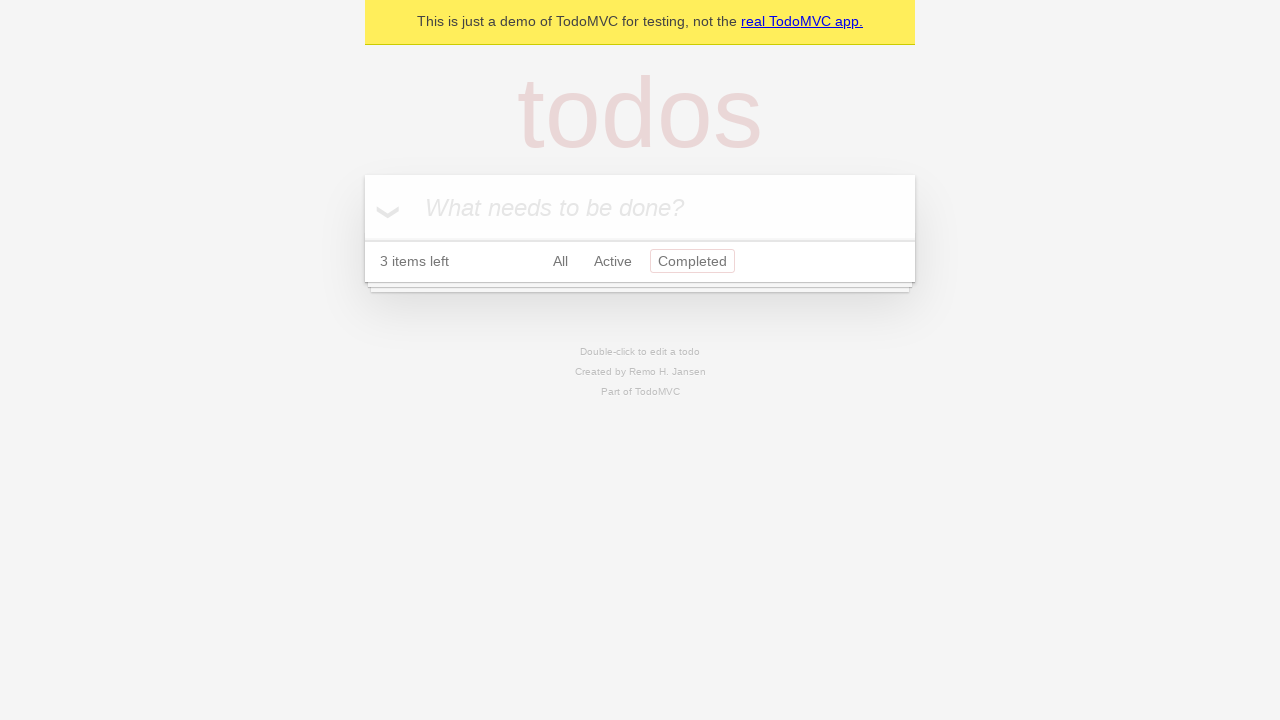

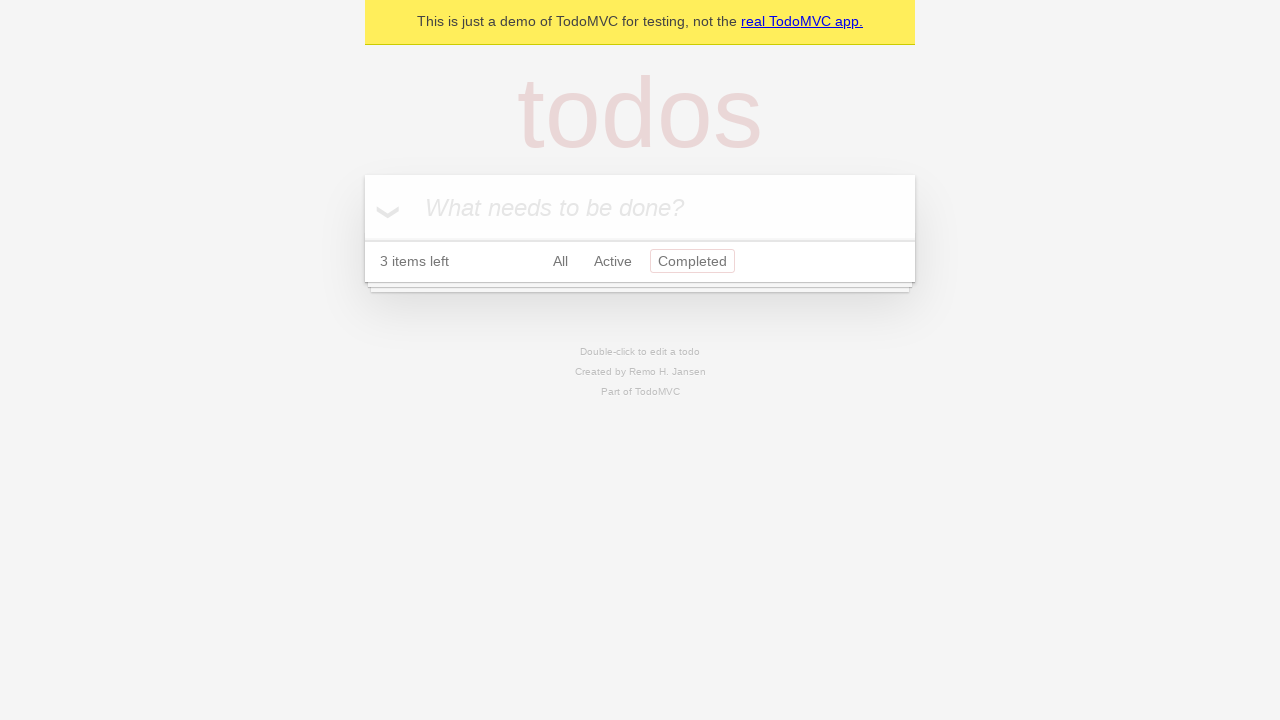